Tests that typing text in the second number input field is handled appropriately

Starting URL: https://testsheepnz.github.io/BasicCalculator

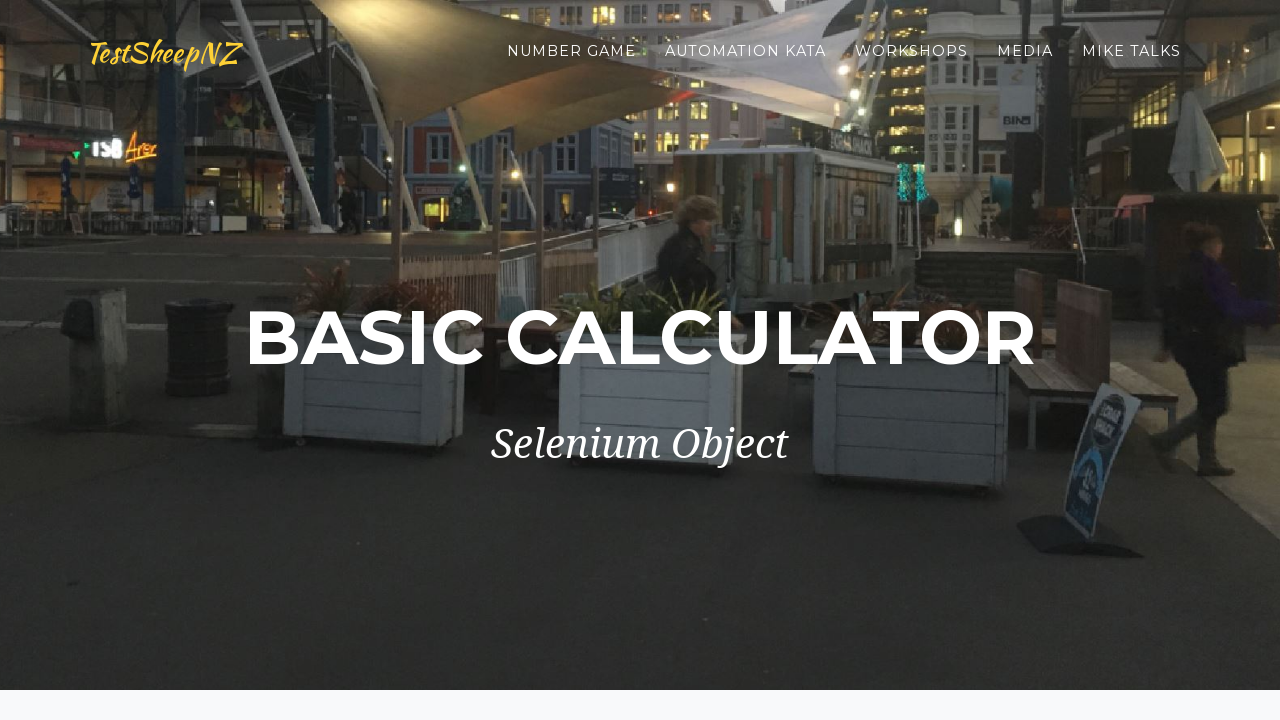

Selected calculator build version 8 on #selectBuild
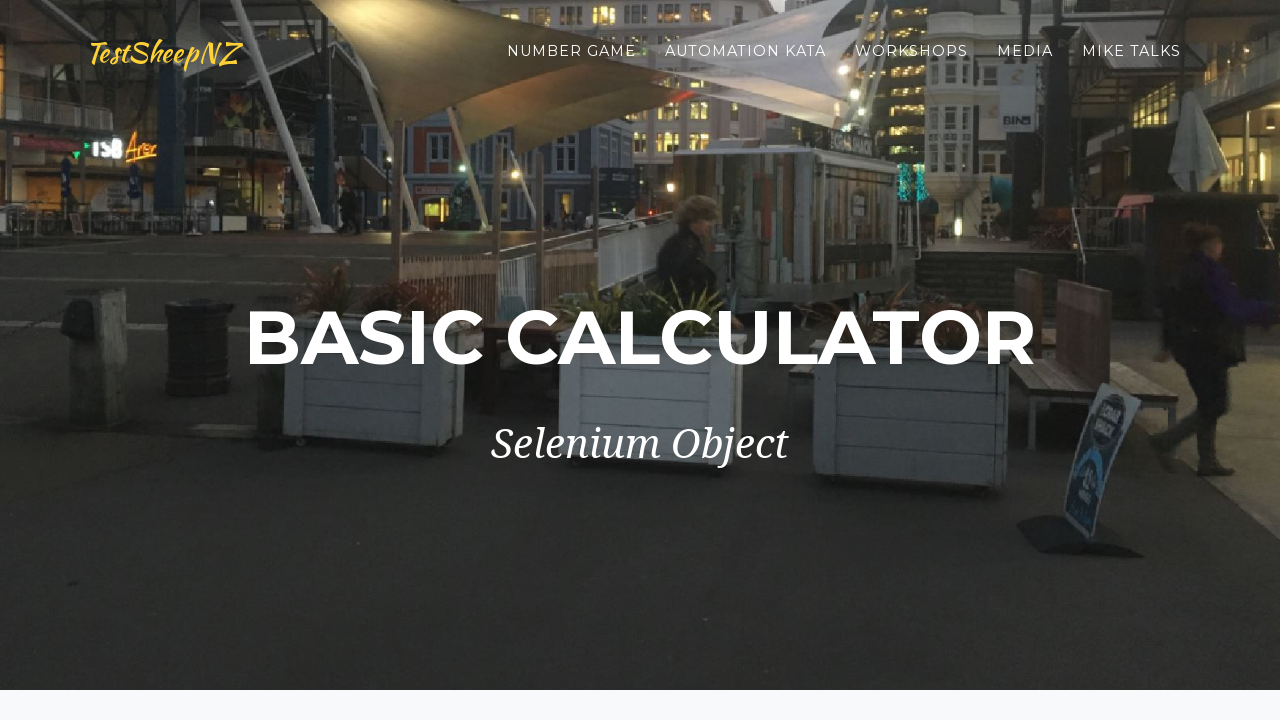

Typed 'Text' in the second number input field on input[name=number2]
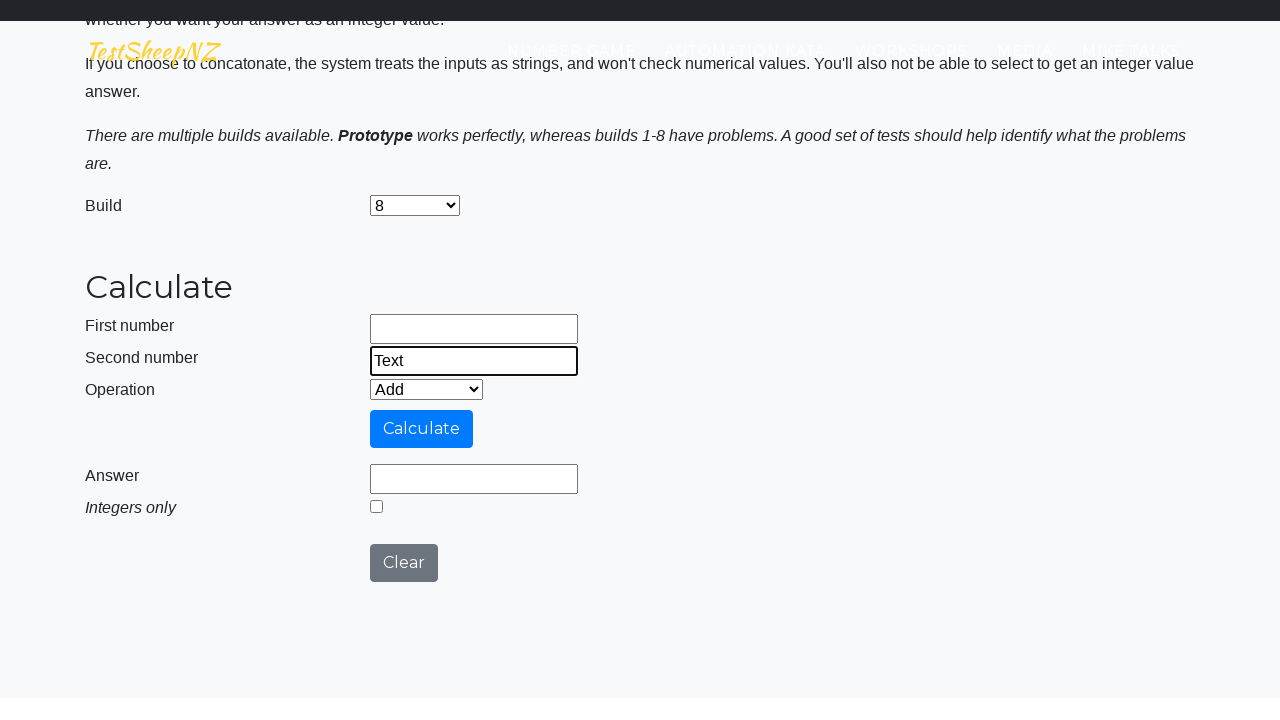

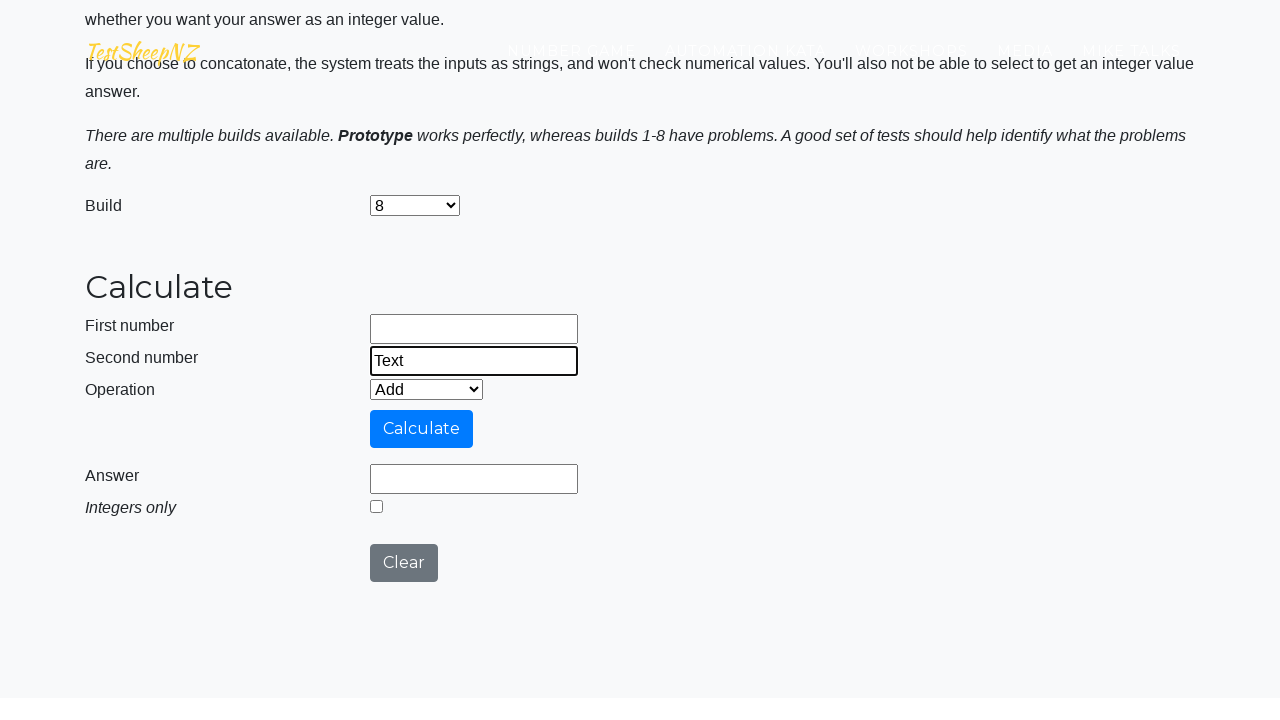